Tests jQuery UI custom dropdown functionality by selecting items from three different dropdown menus (number, speed, and files) and verifying the selections are displayed correctly

Starting URL: http://jqueryui.com/resources/demos/selectmenu/default.html

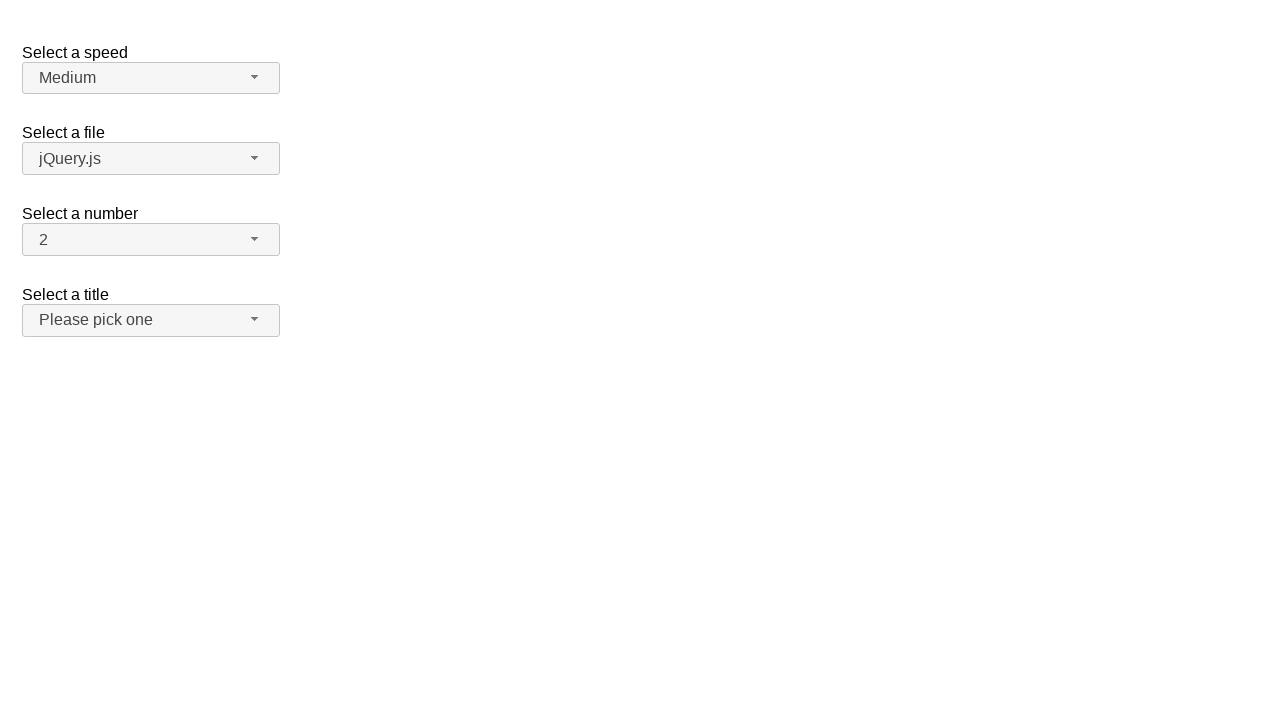

Clicked number dropdown button to open menu at (151, 240) on span#number-button
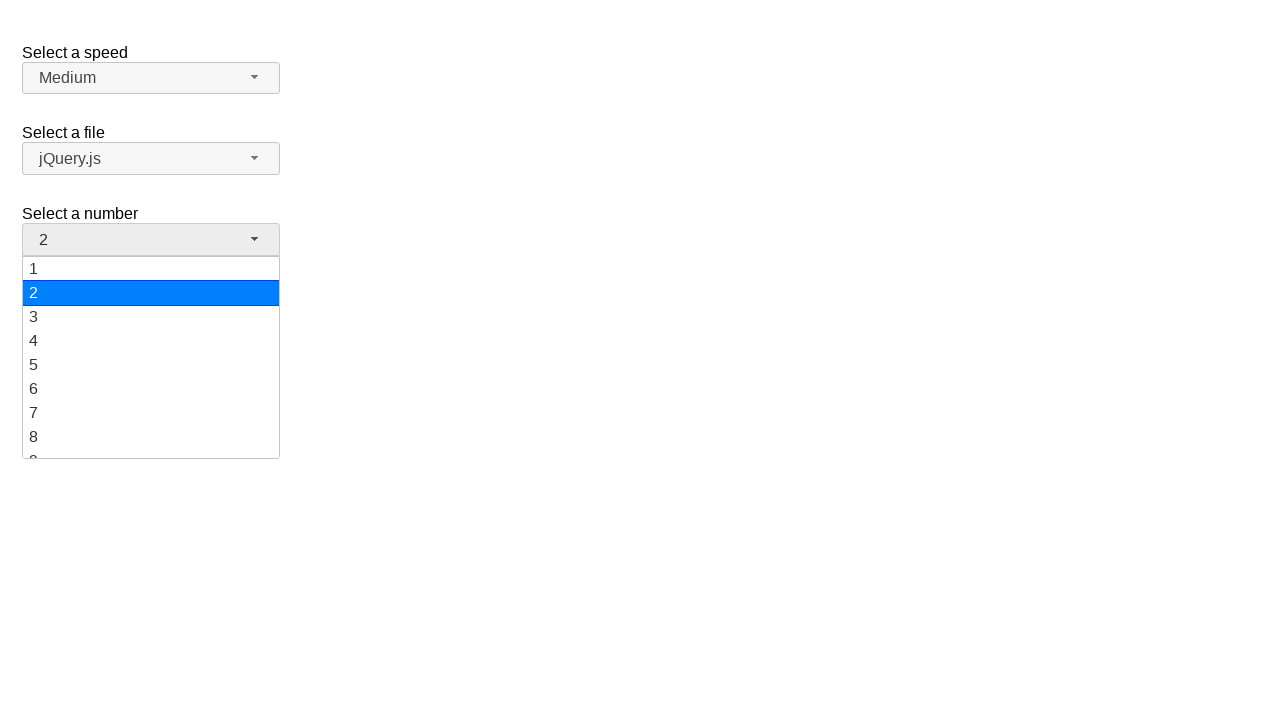

Selected '15' from number dropdown at (151, 357) on ul#number-menu div:has-text('15')
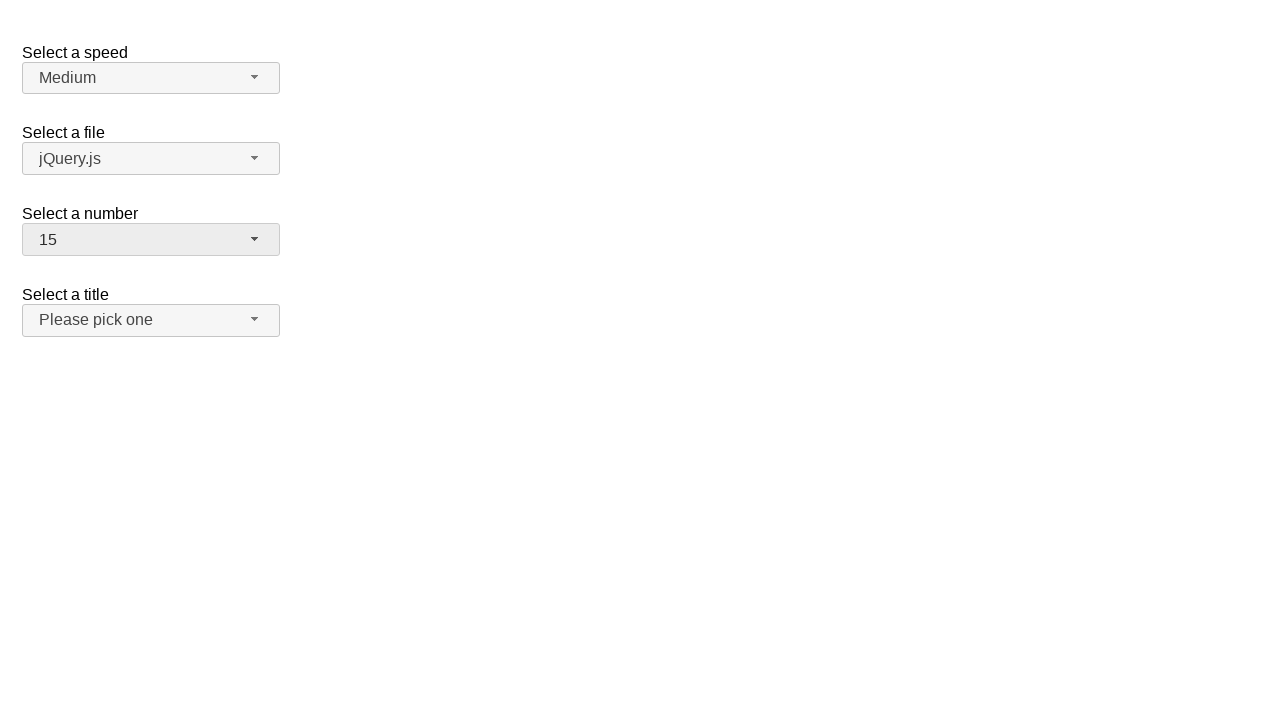

Clicked speed dropdown button to open menu at (151, 78) on span#speed-button
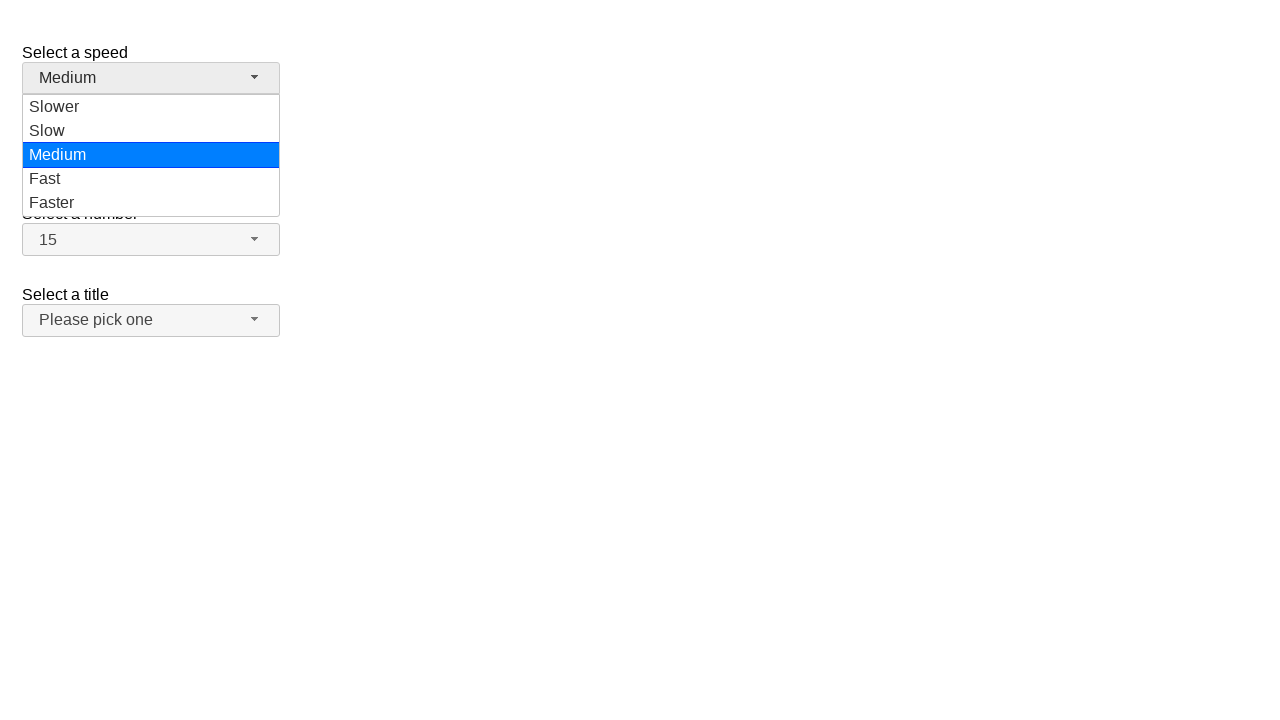

Selected 'Slower' from speed dropdown at (151, 107) on ul#speed-menu div:has-text('Slower')
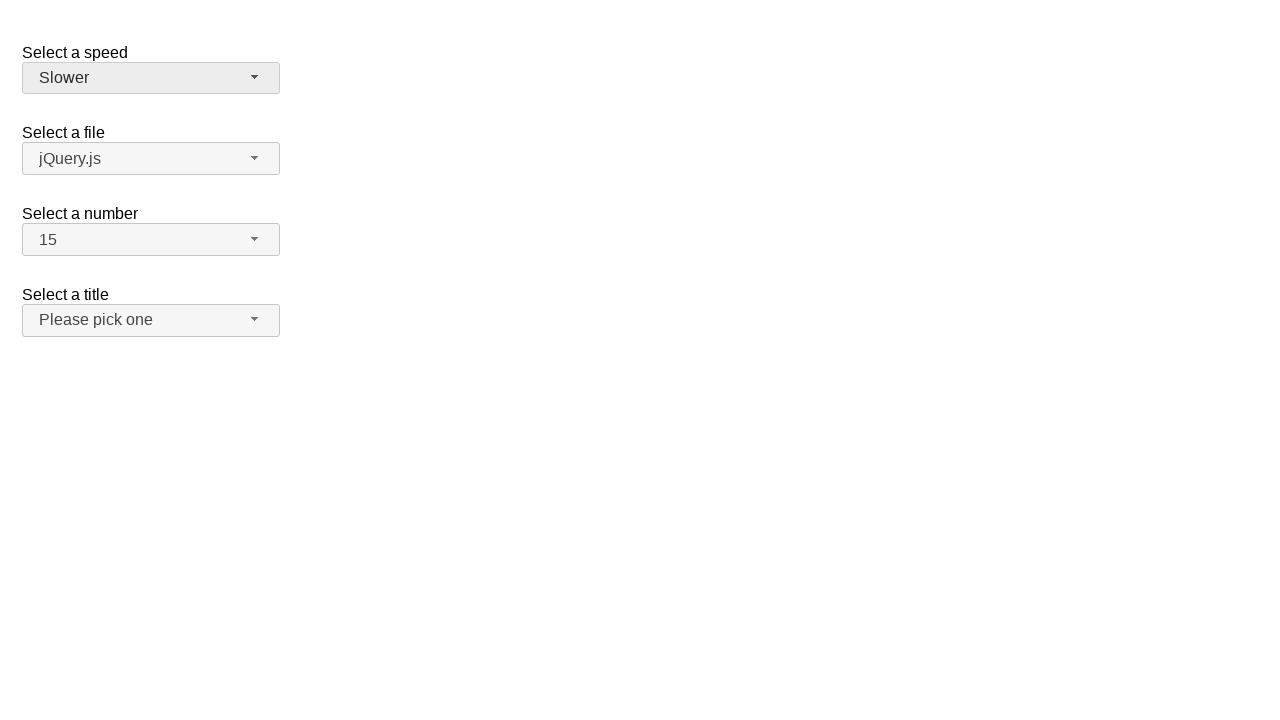

Clicked files dropdown button to open menu at (151, 159) on span#files-button
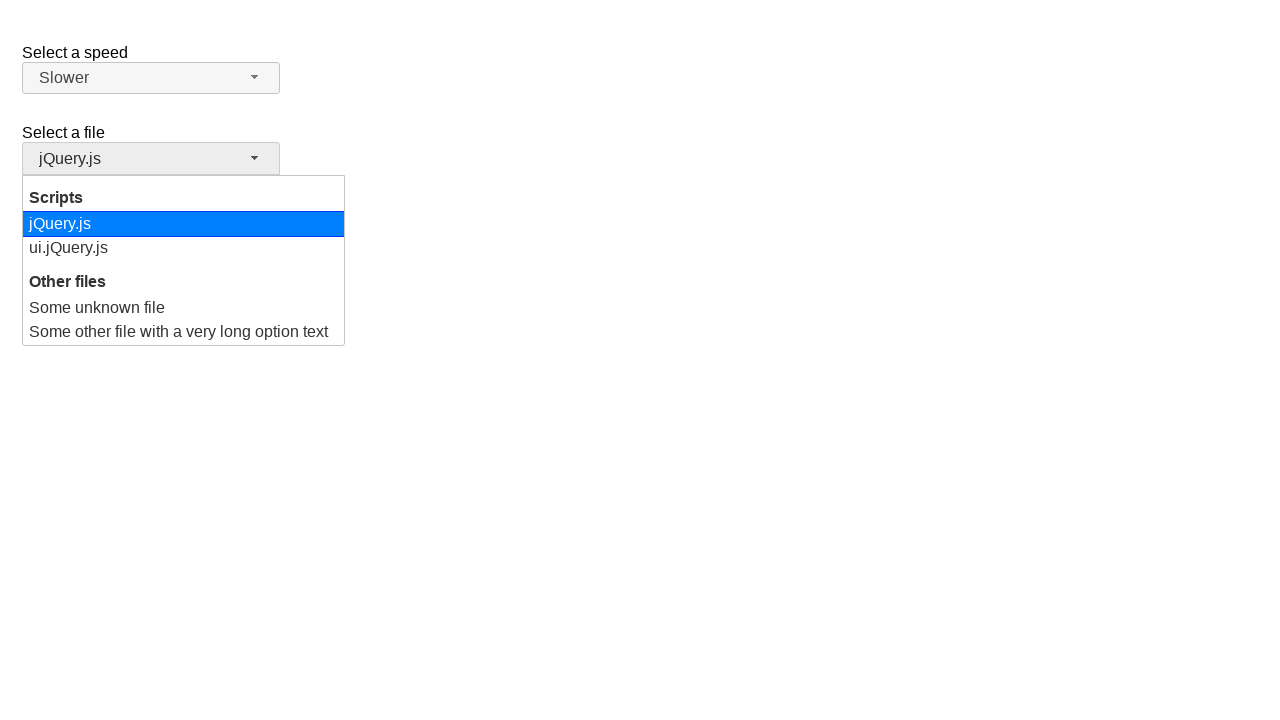

Selected 'ui.jQuery.js' from files dropdown at (184, 248) on ul#files-menu div:has-text('ui.jQuery.js')
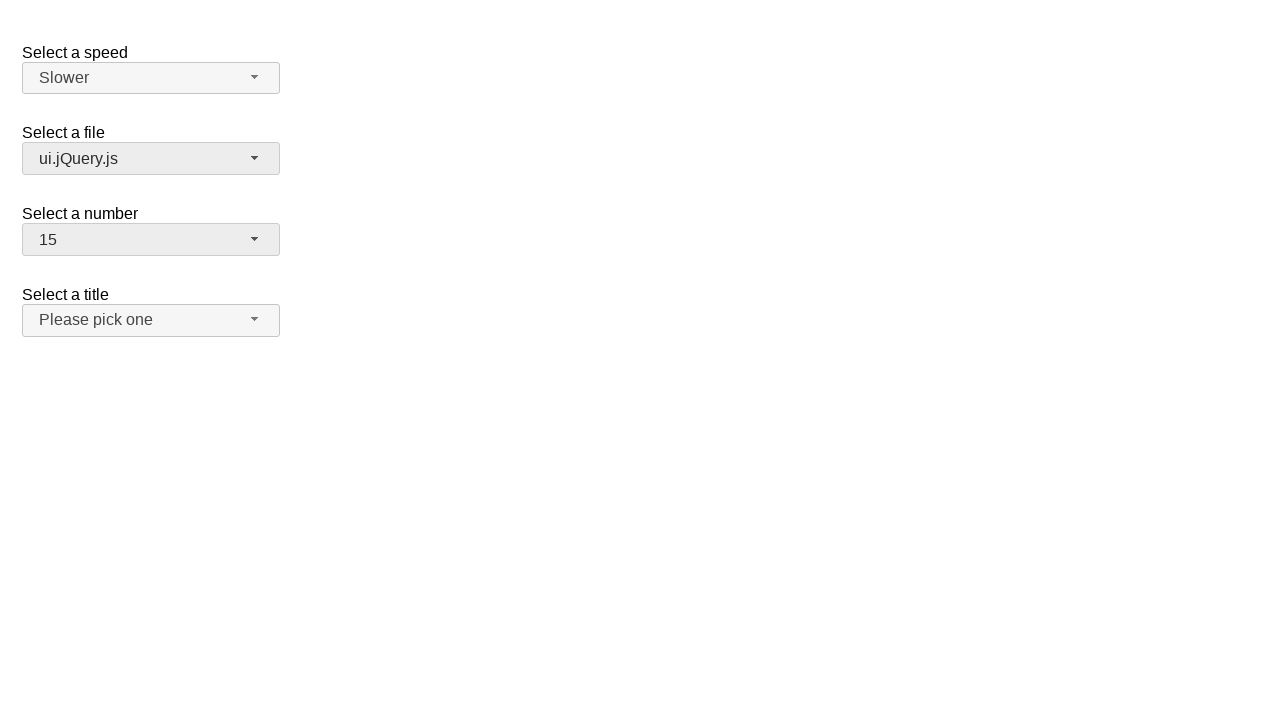

Verified speed dropdown displays 'Slower'
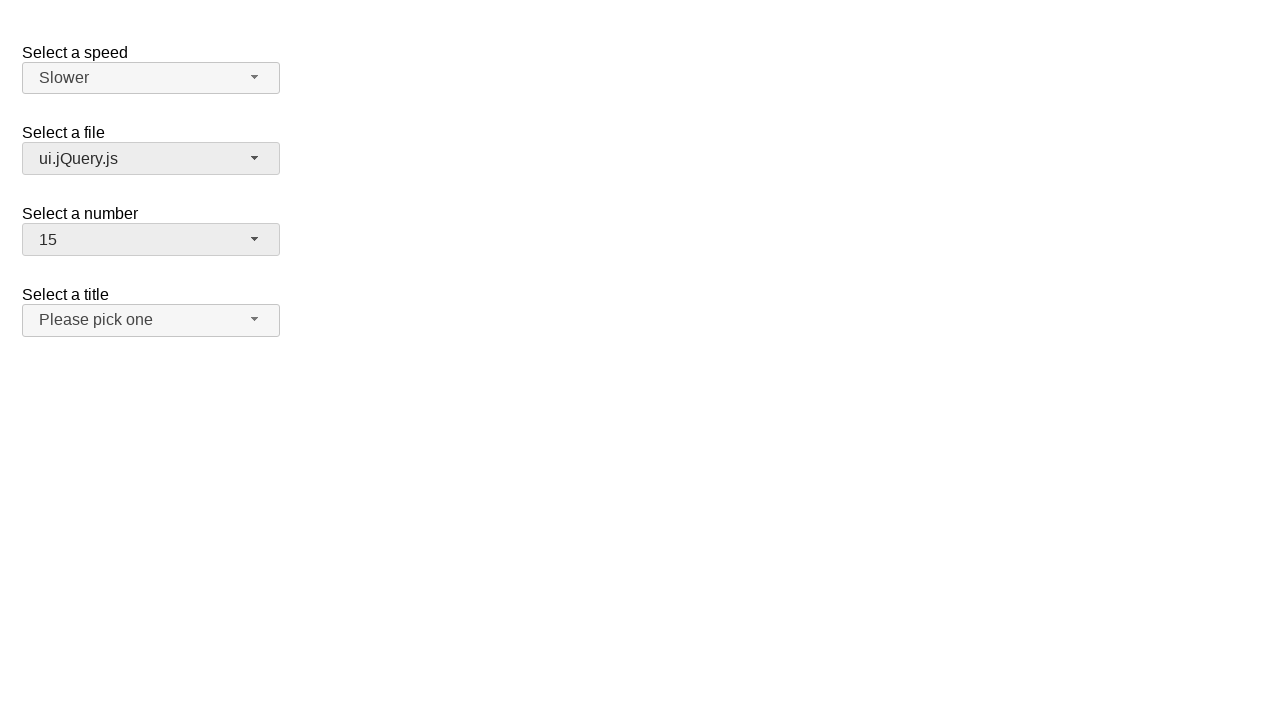

Verified number dropdown displays '15'
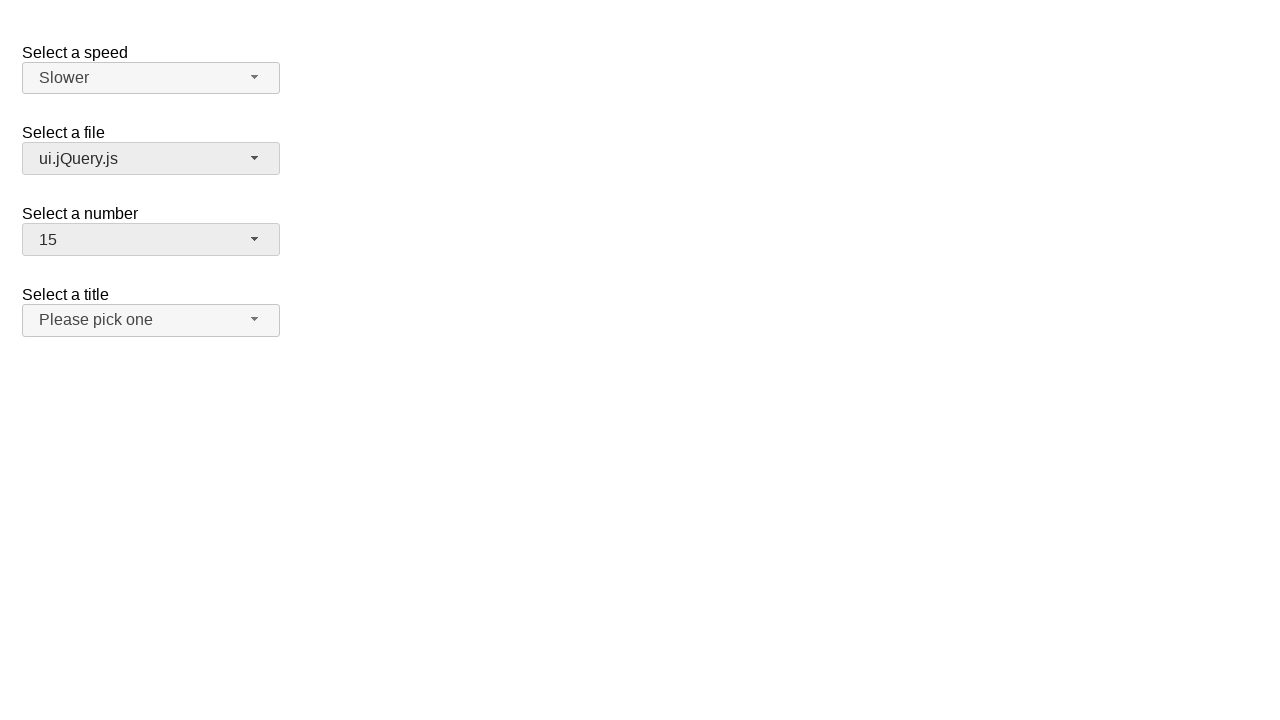

Verified files dropdown displays 'ui.jQuery.js'
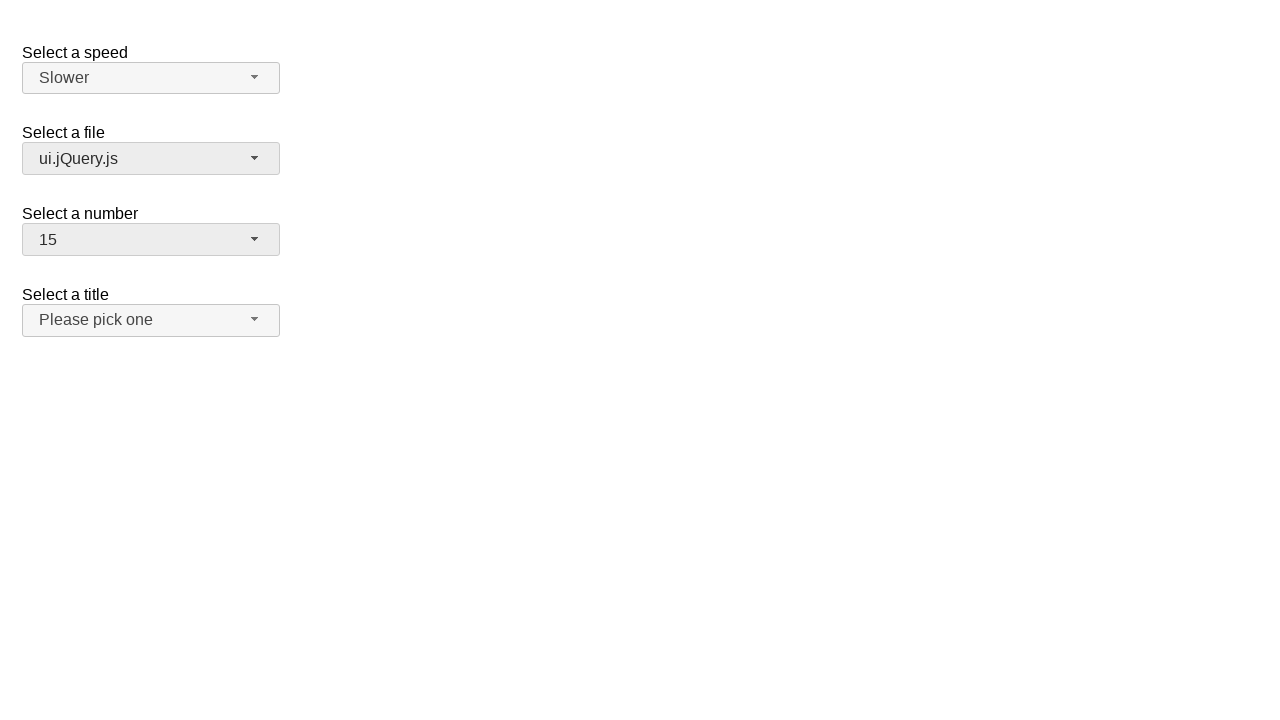

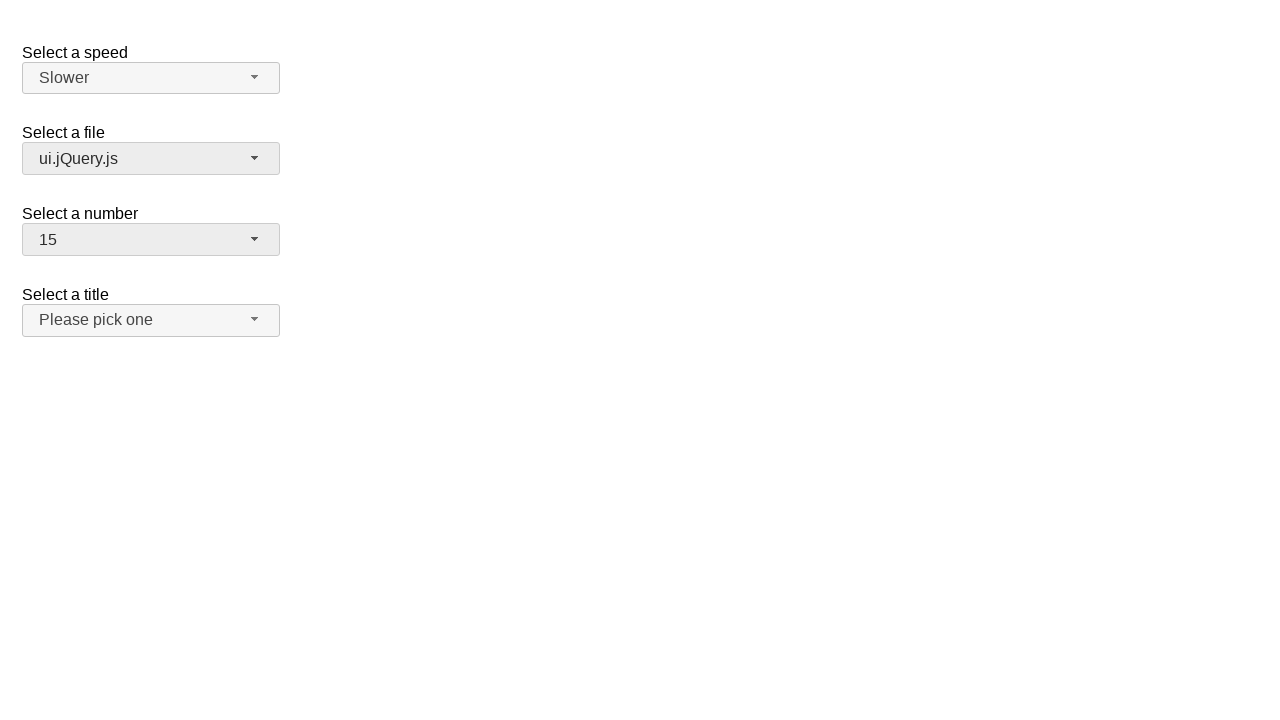